Tests registration form validation when password field is left empty

Starting URL: https://anatoly-karpovich.github.io/demo-login-form

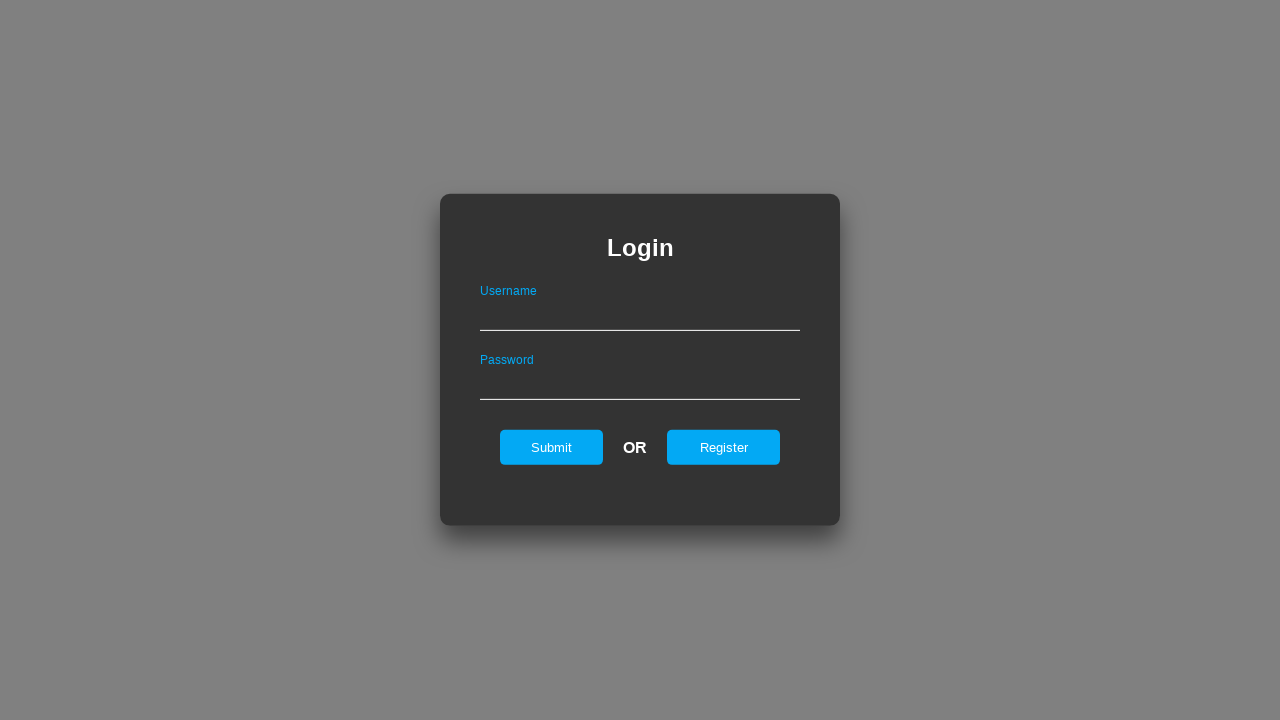

Clicked register tab to switch to registration form at (724, 447) on #registerOnLogin
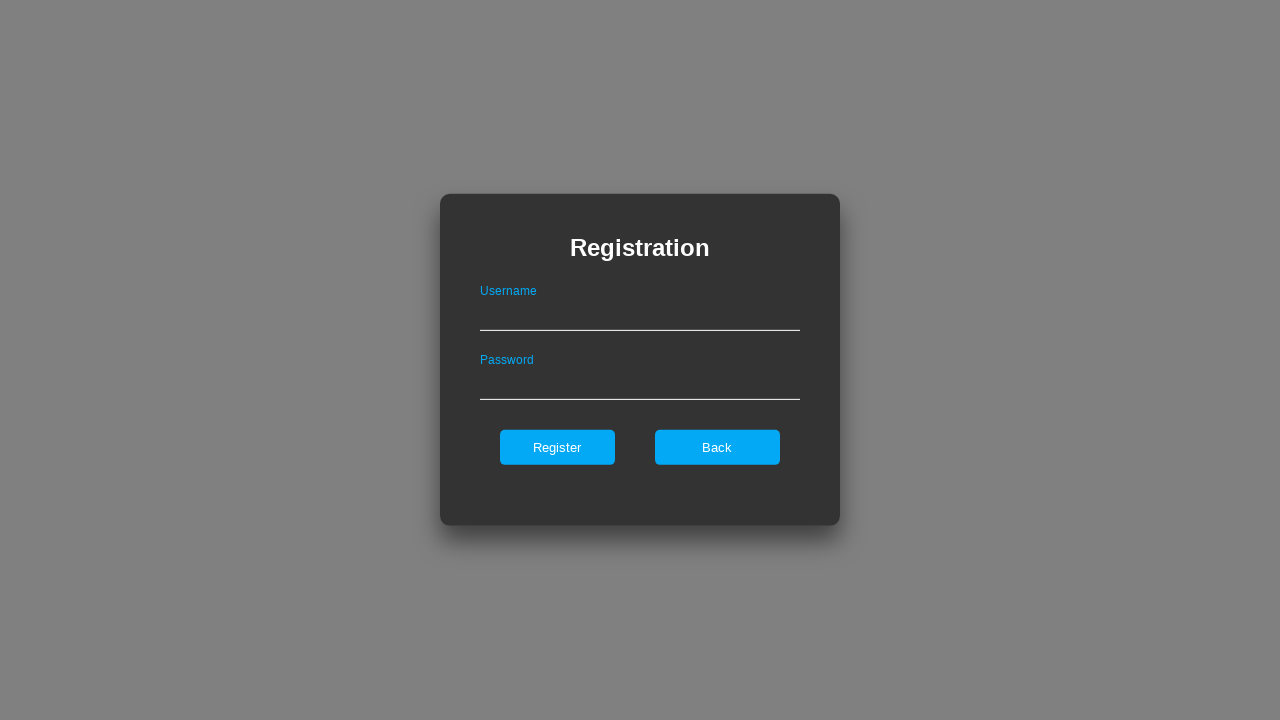

Filled username field with 'ValidUser', left password field empty on #userNameOnRegister
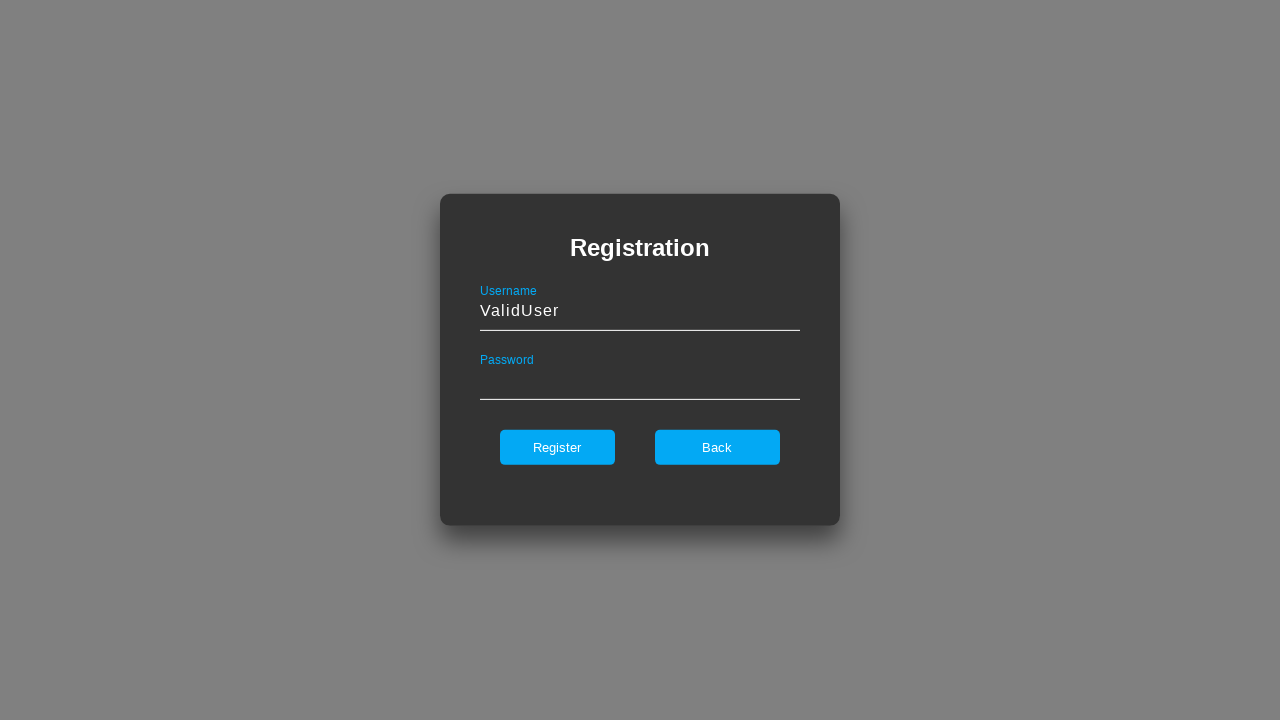

Clicked register button to submit form at (557, 447) on #register
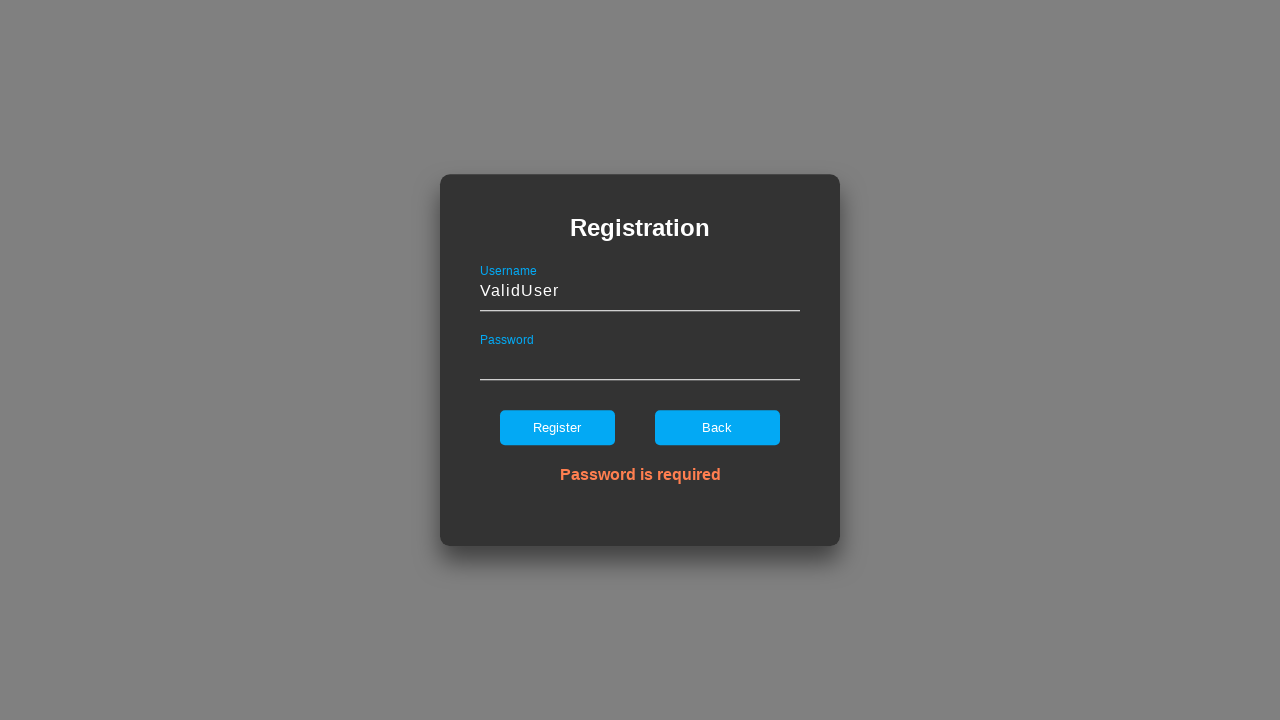

Error message appeared validating empty password field
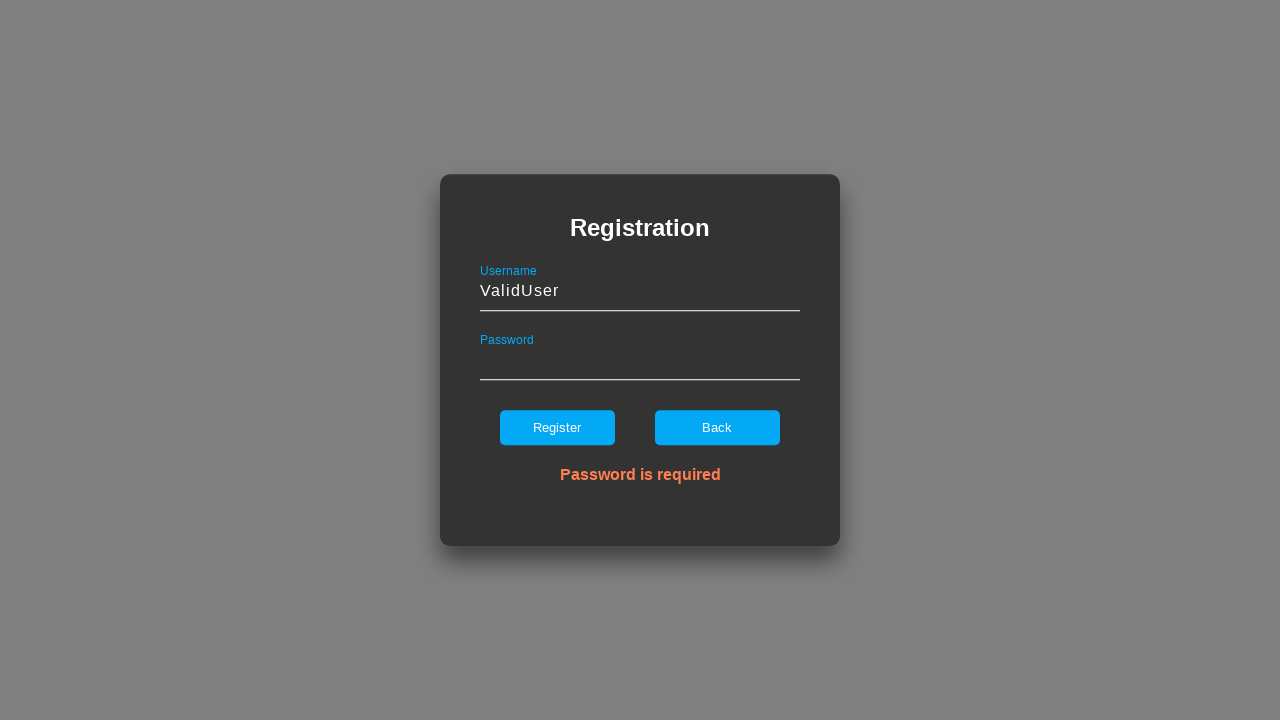

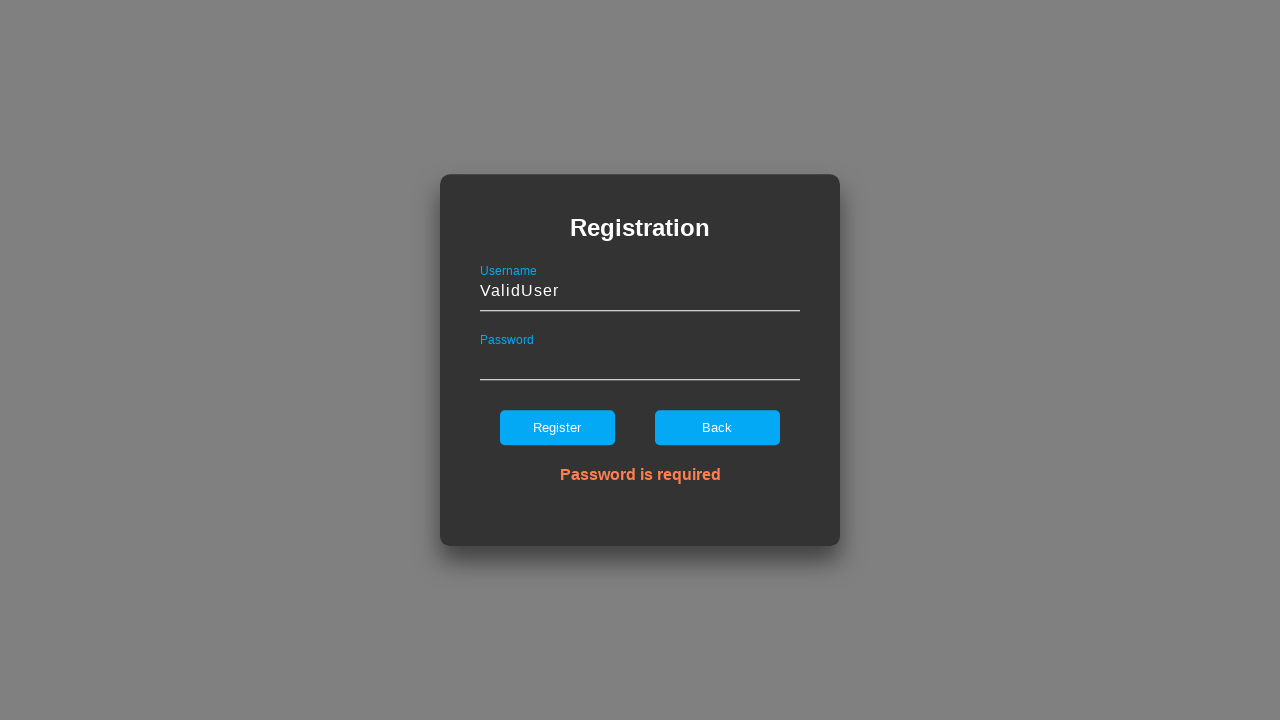